Tests opting out of A/B tests by adding an opt-out cookie, verifying the page initially shows an A/B test variation, then after adding the cookie and refreshing, confirms the page shows "No A/B Test"

Starting URL: http://the-internet.herokuapp.com/abtest

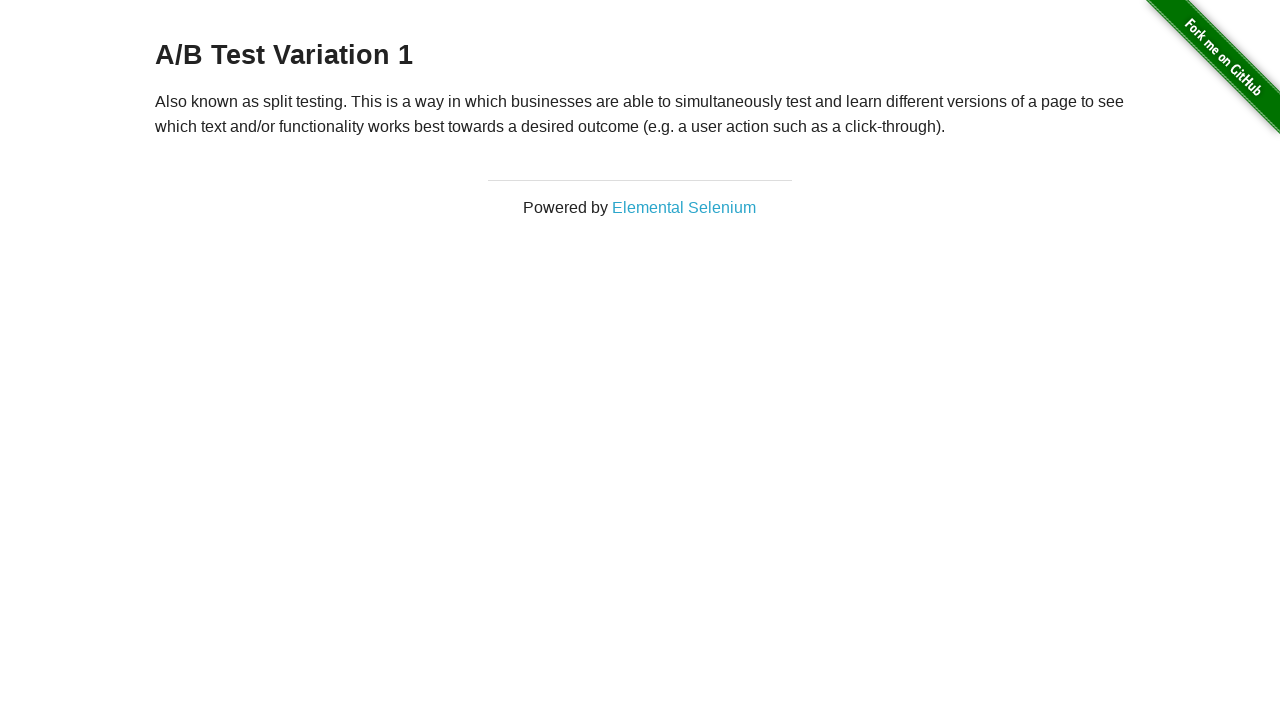

Retrieved initial heading text from A/B test page
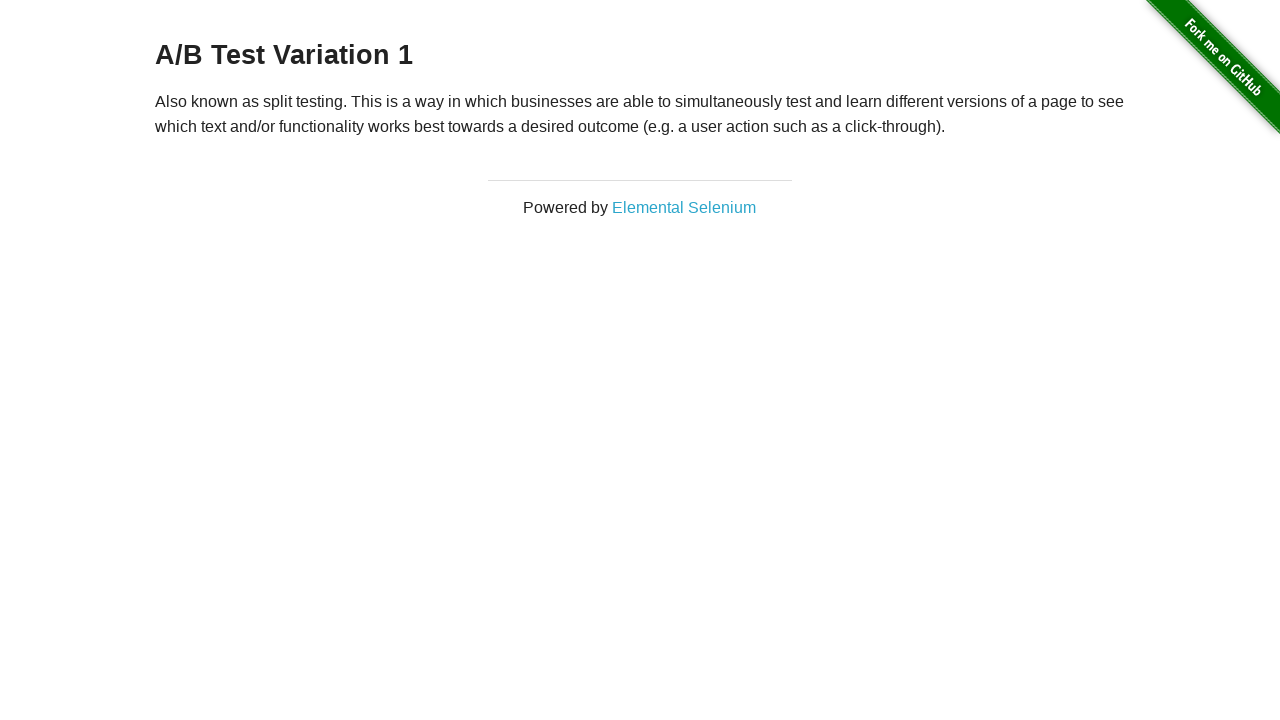

Verified initial page shows A/B test variation (Variation 1 or Control)
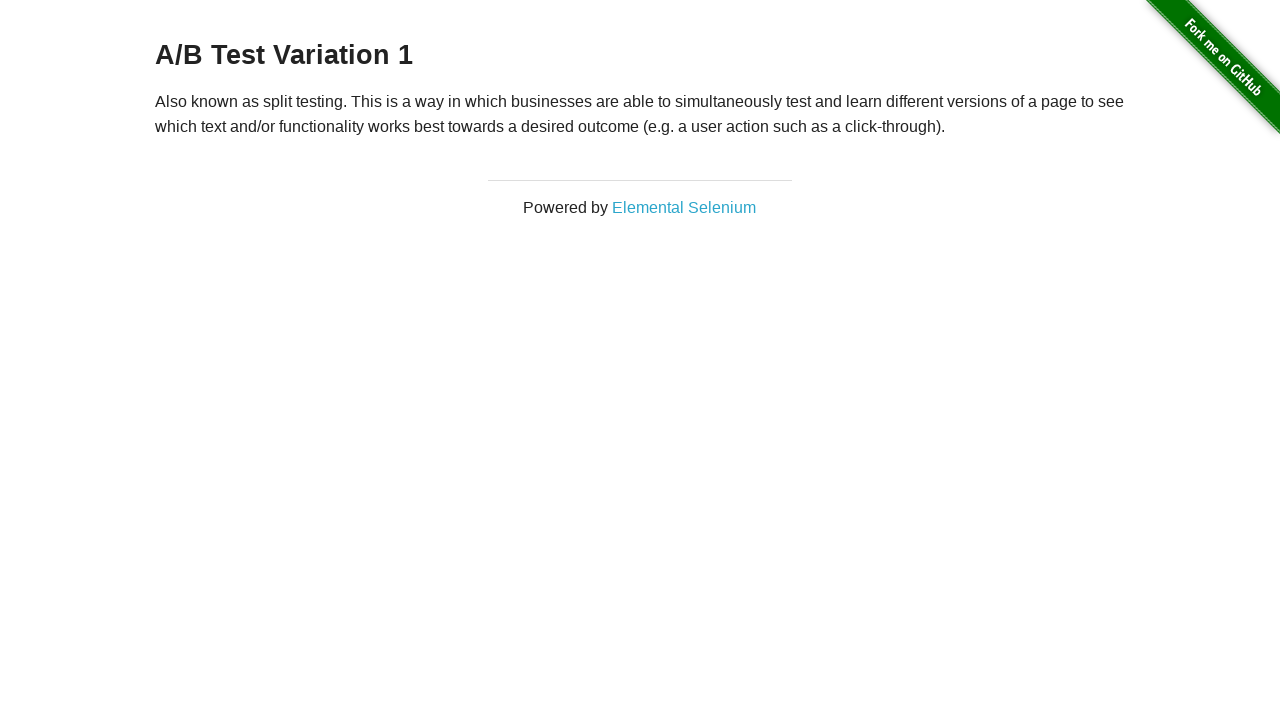

Added optimizelyOptOut cookie with value 'true'
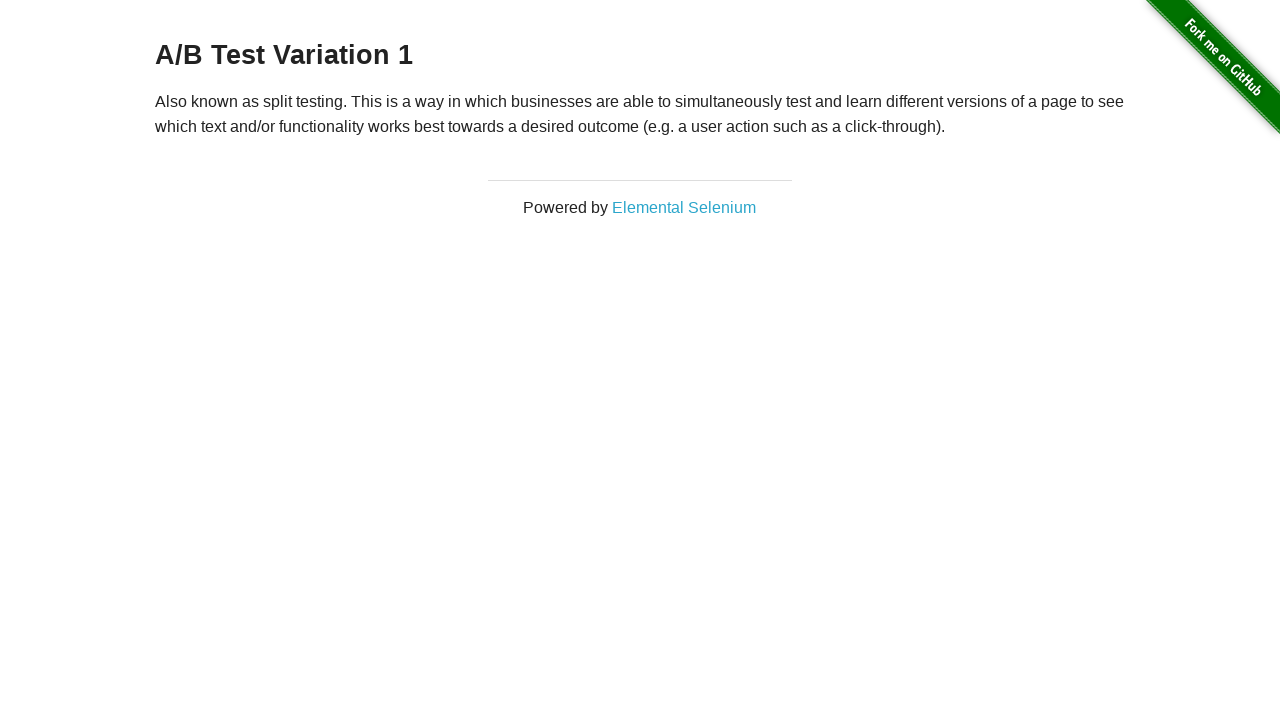

Reloaded page after adding opt-out cookie
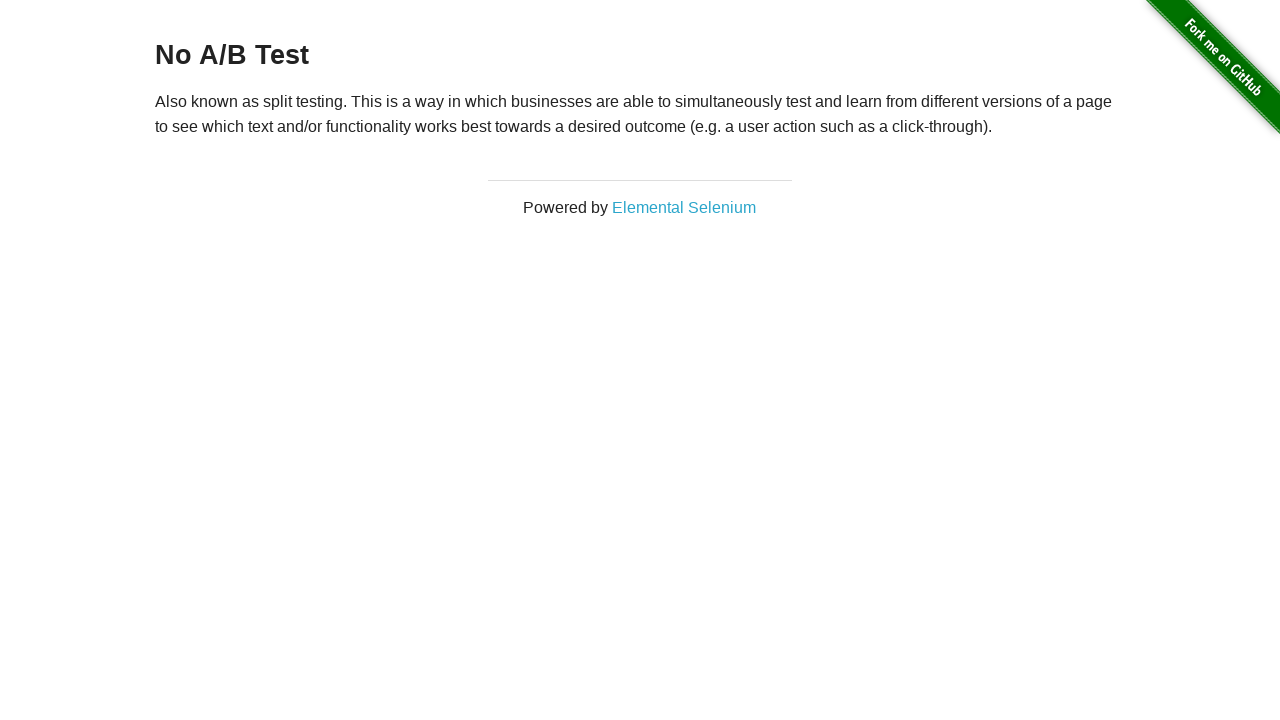

Retrieved heading text after page reload
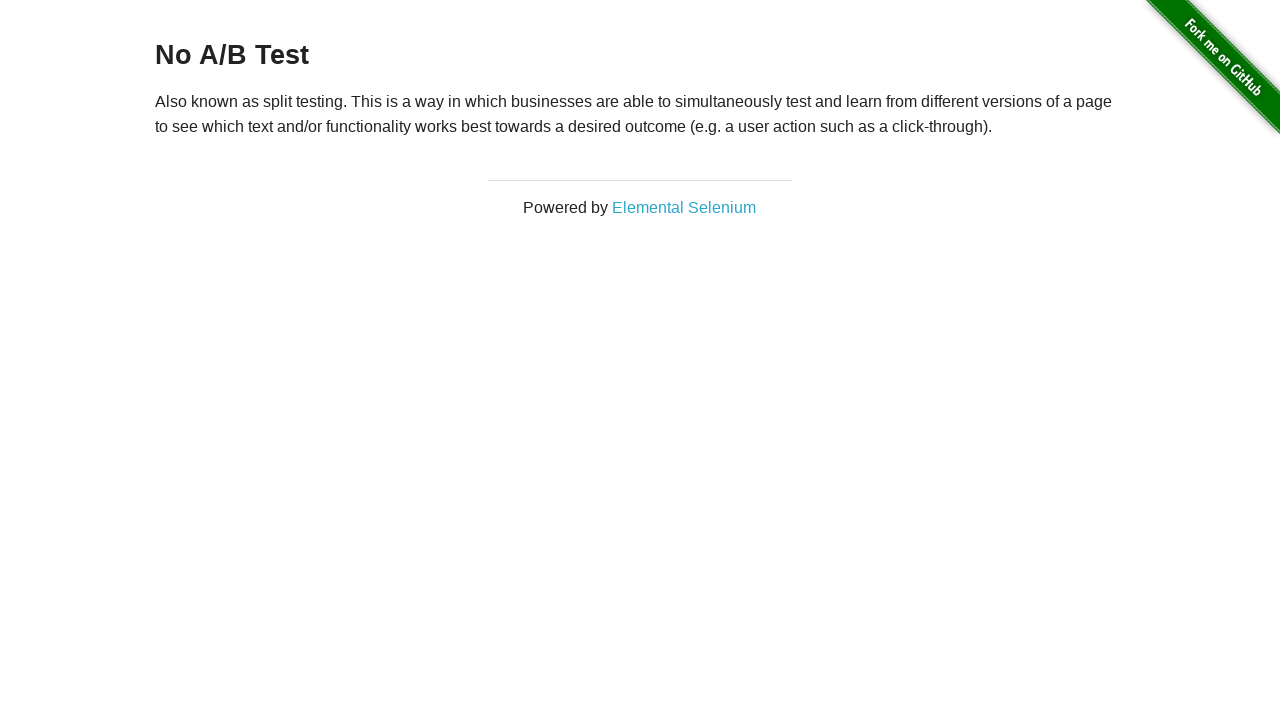

Verified page now displays 'No A/B Test' confirming opt-out was successful
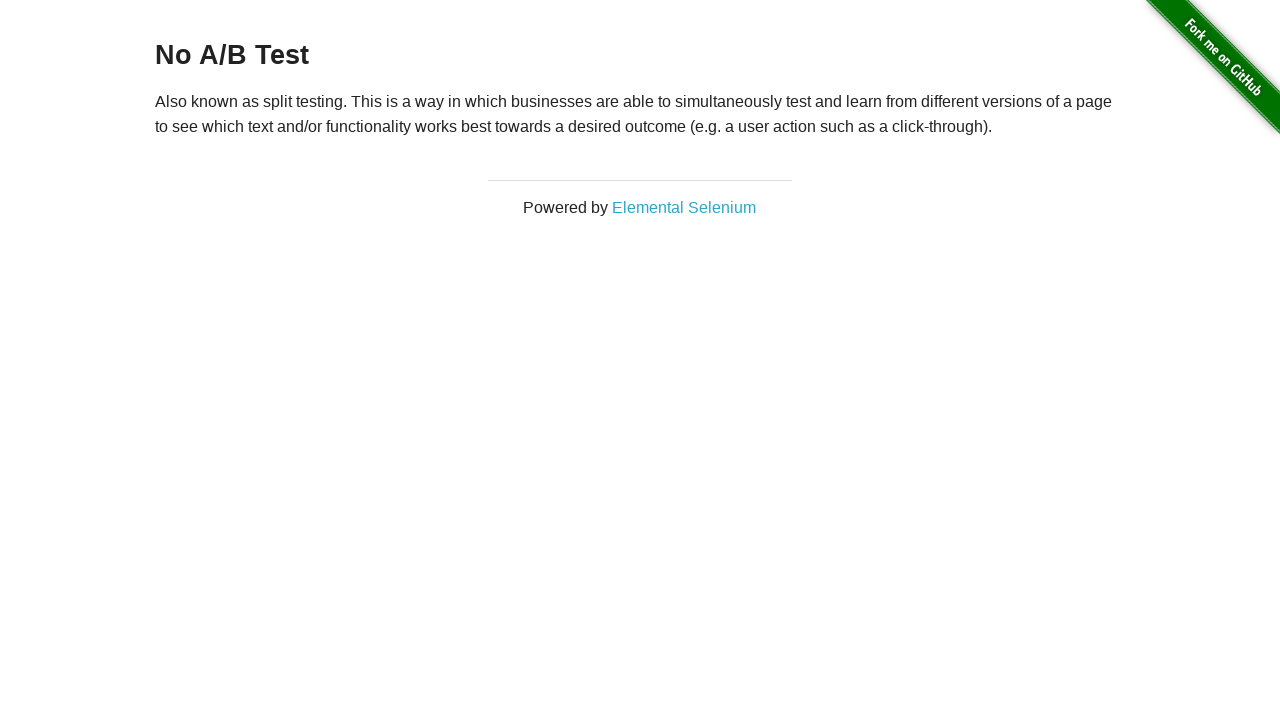

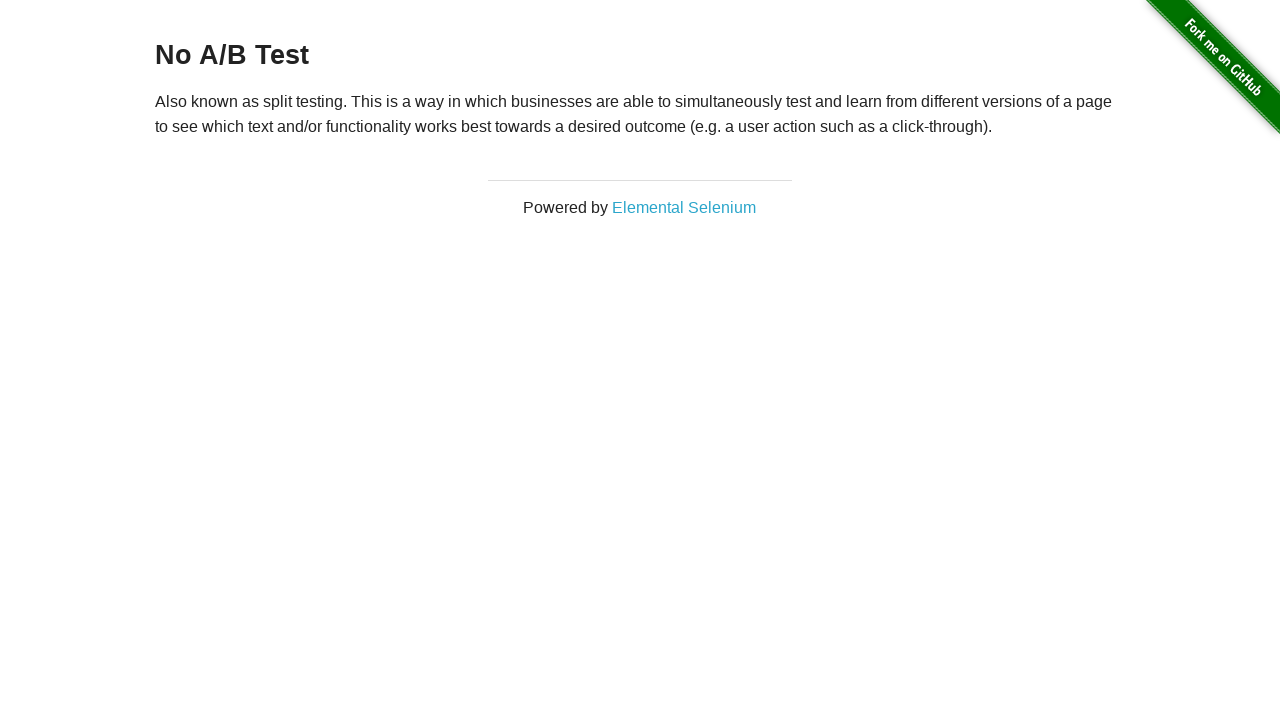